Comprehensive test of a todo app that adds multiple todos, marks some as completed, navigates between filter views (all/active/completed), edits a todo item, and clears completed items.

Starting URL: https://demo.playwright.dev/todomvc/

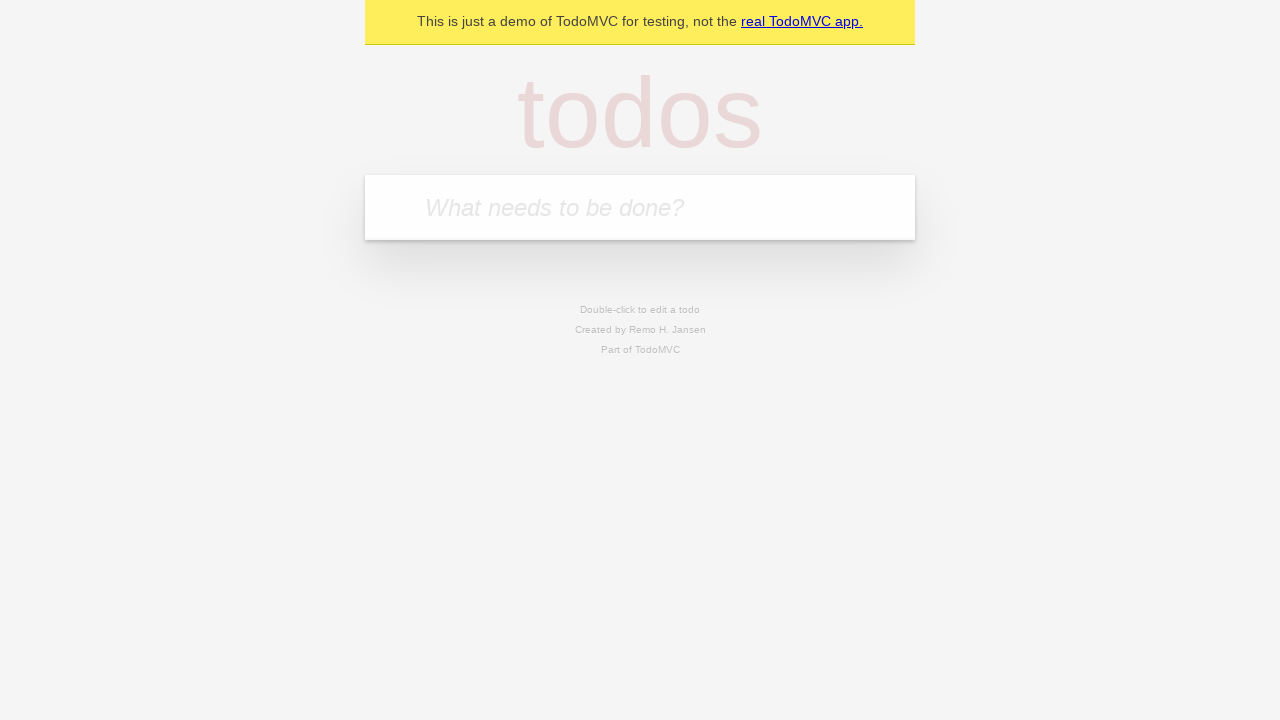

Filled new-todo input with 'Learn Playwright basics' on .new-todo
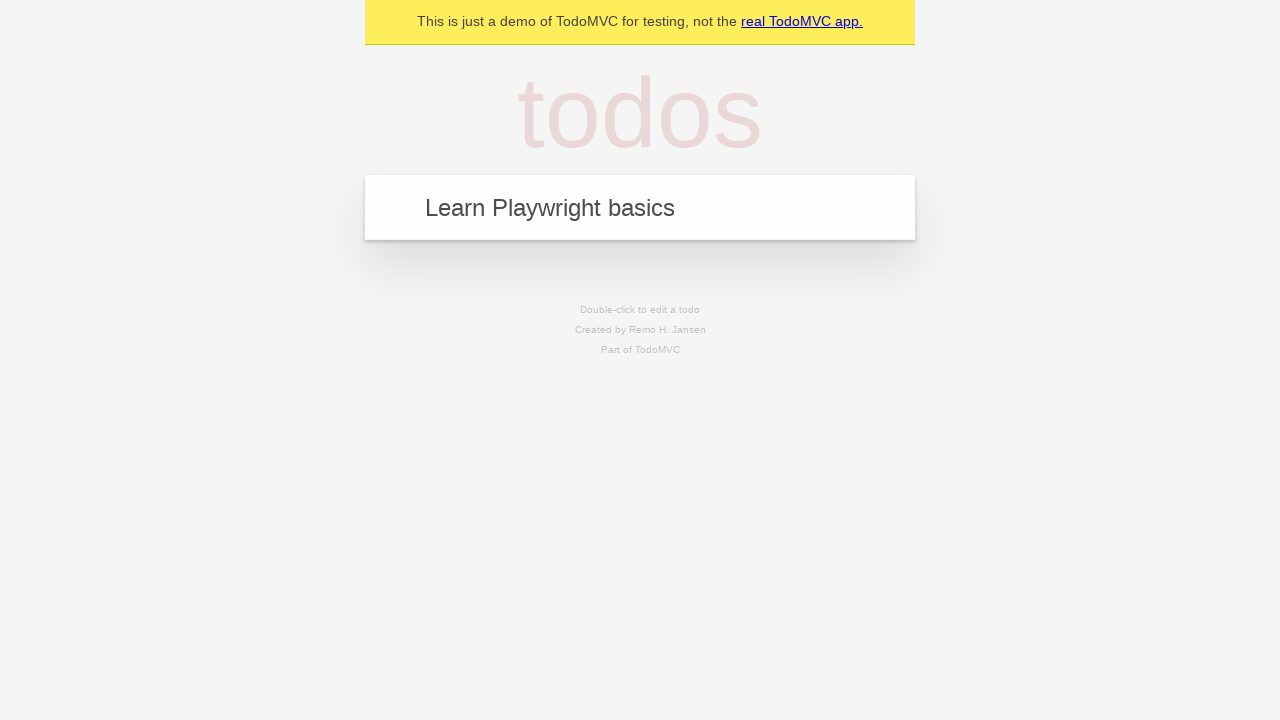

Pressed Enter to add todo 'Learn Playwright basics'
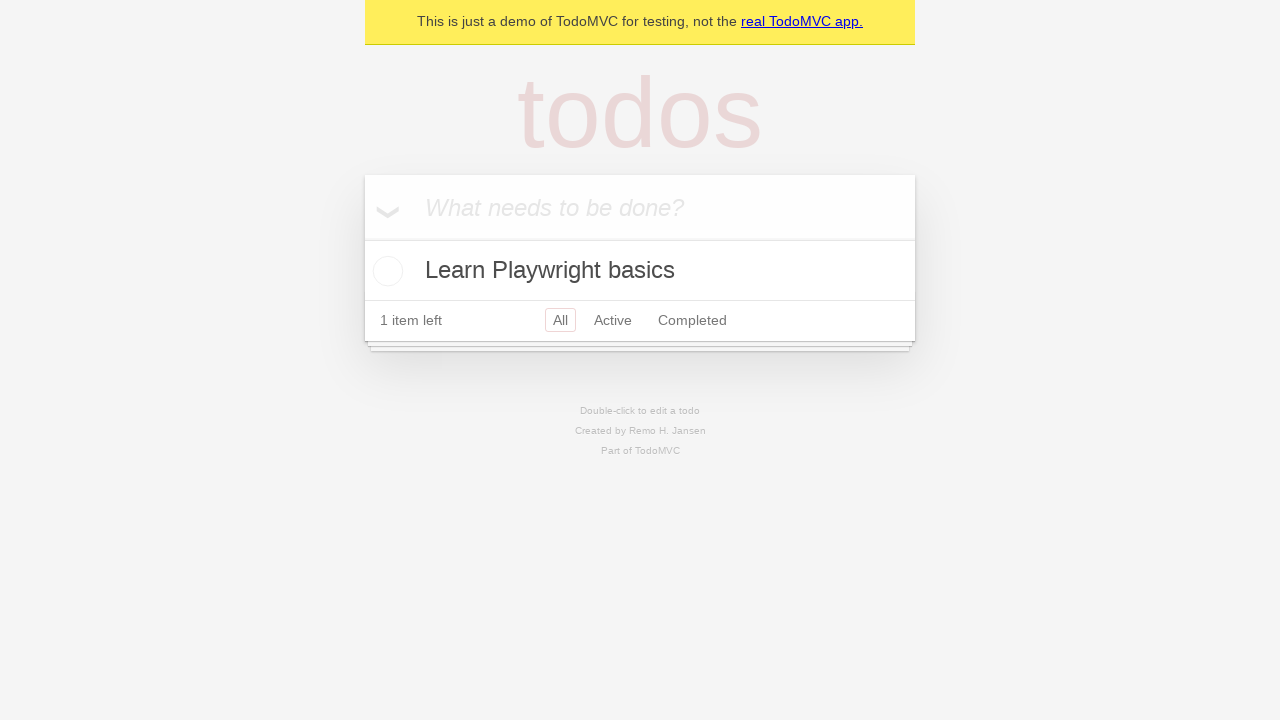

Filled new-todo input with 'Practice browser interactions' on .new-todo
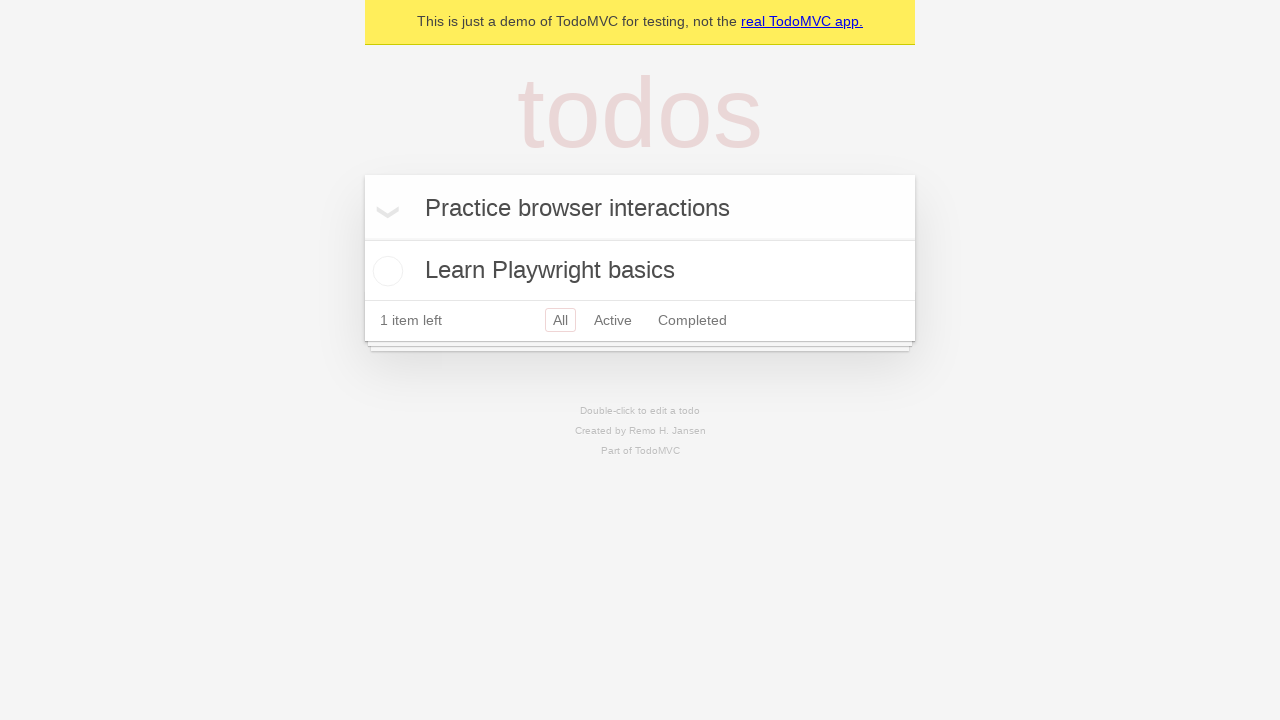

Pressed Enter to add todo 'Practice browser interactions'
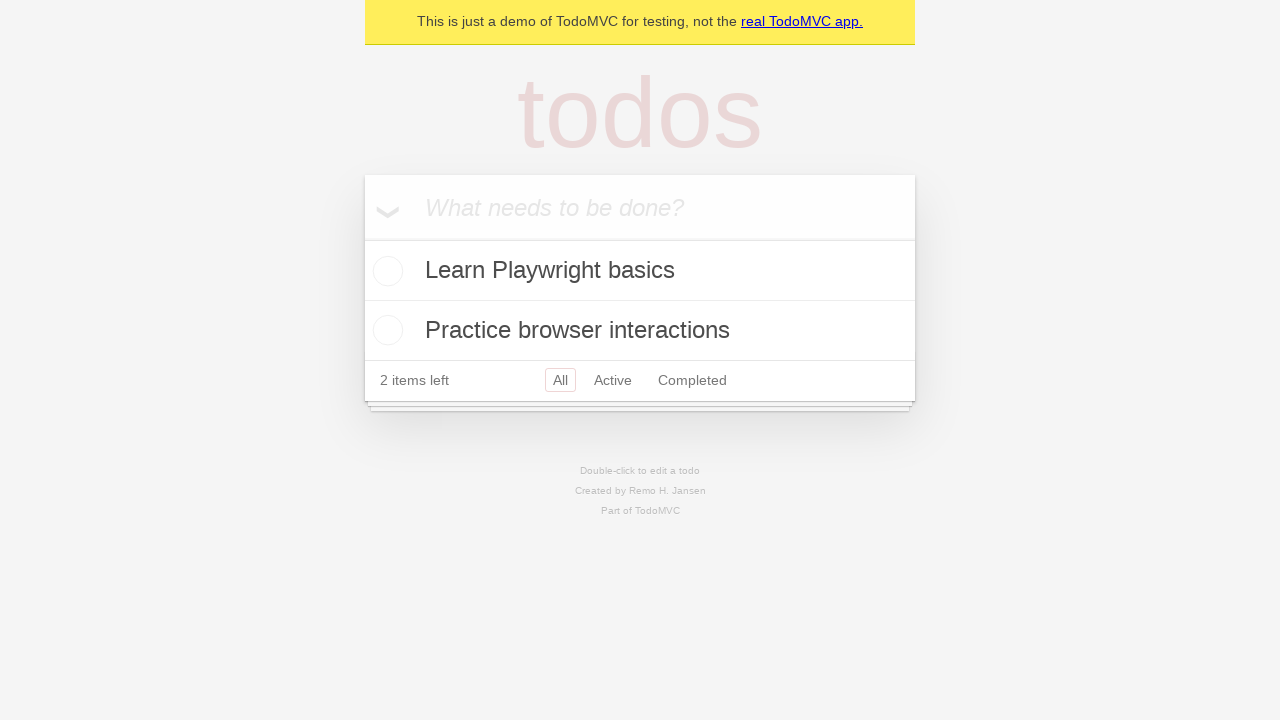

Filled new-todo input with 'Master navigation techniques' on .new-todo
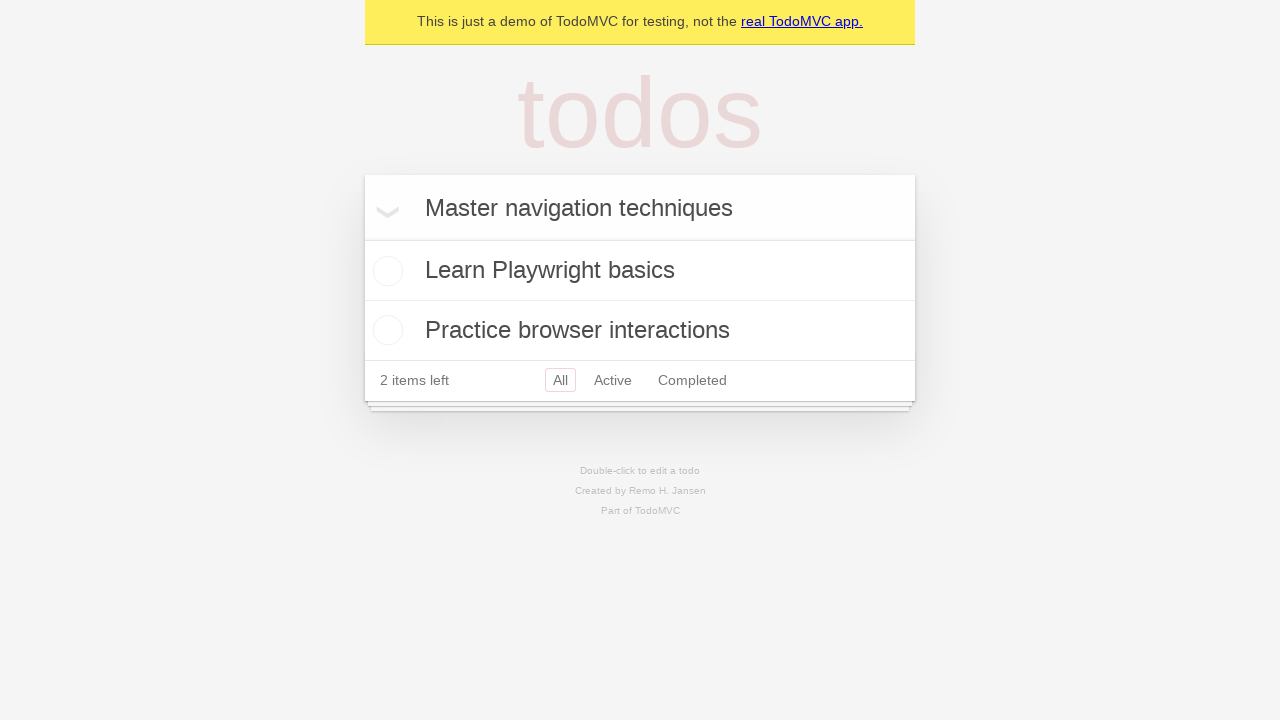

Pressed Enter to add todo 'Master navigation techniques'
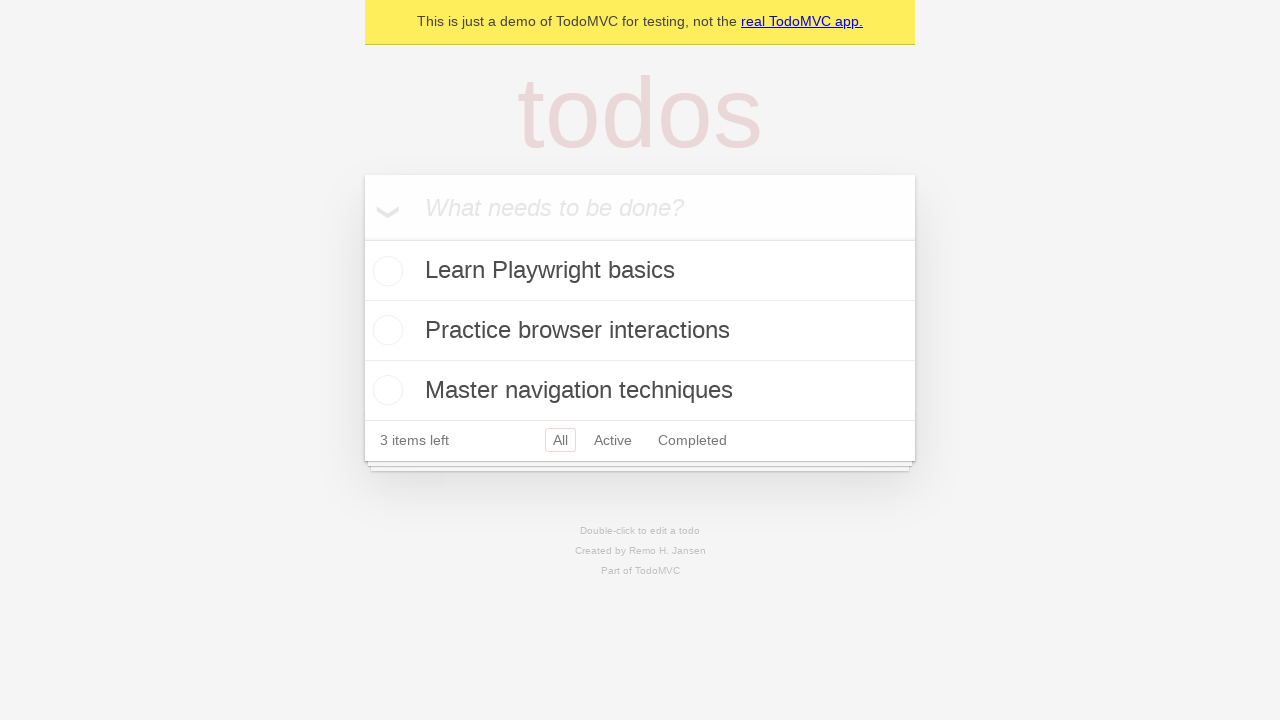

Filled new-todo input with 'Complete all labs' on .new-todo
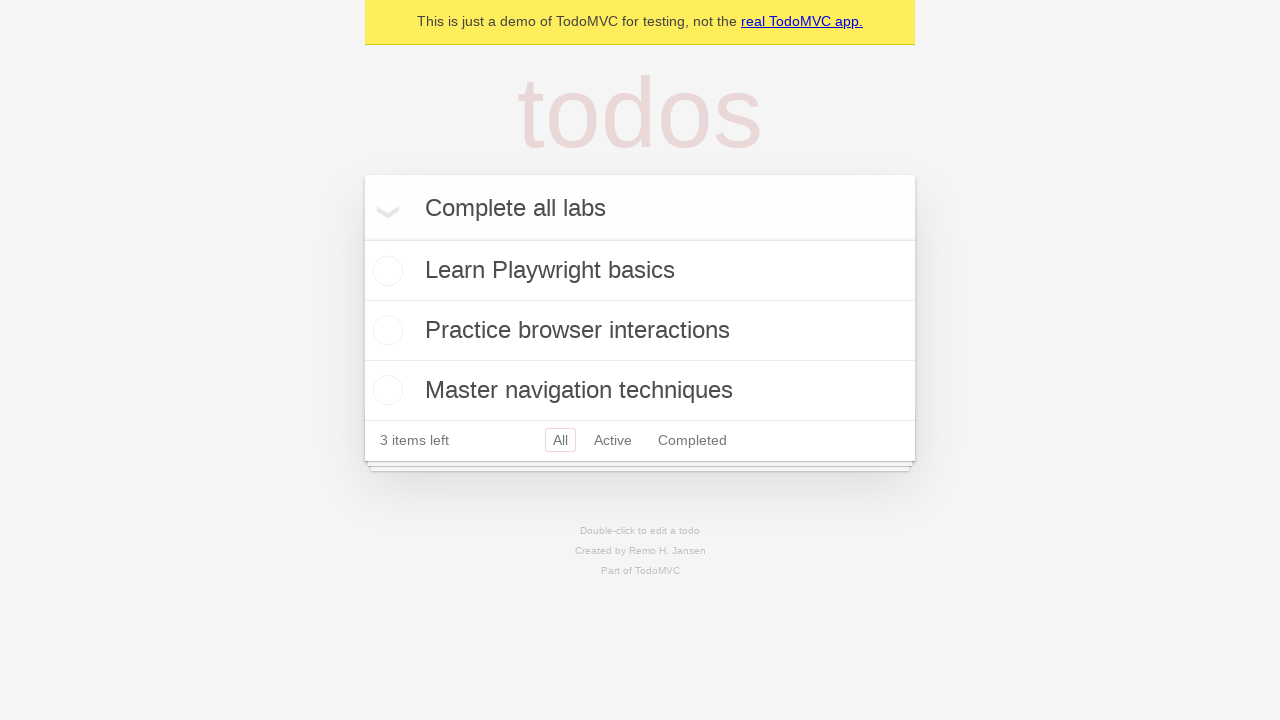

Pressed Enter to add todo 'Complete all labs'
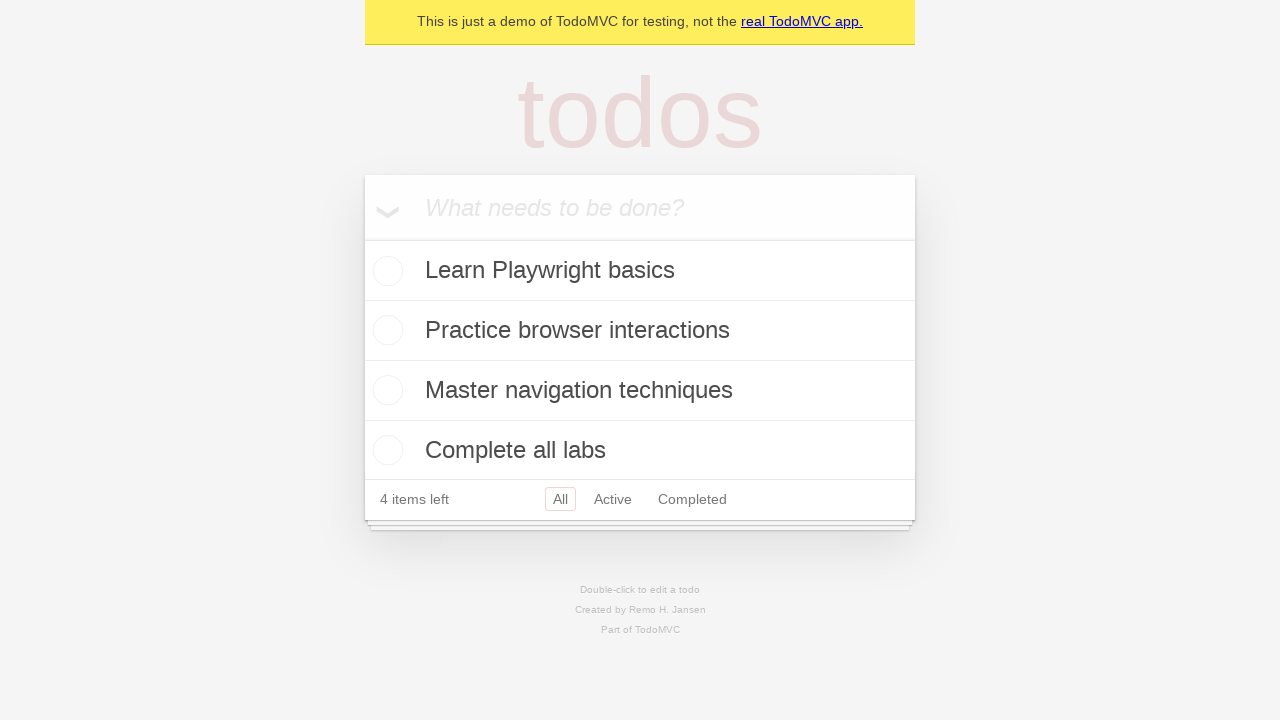

Waited for all 4 todos to be added to the list
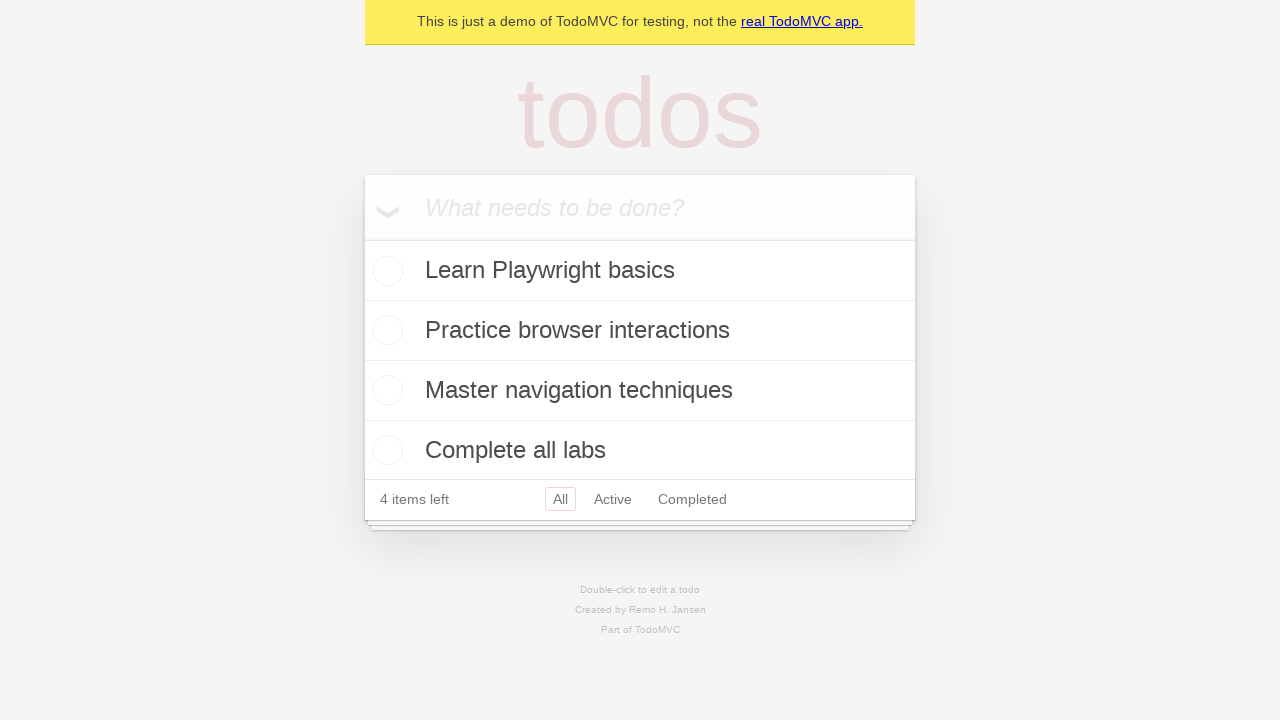

Marked first todo as completed at (385, 271) on .todo-list li >> nth=0 >> .toggle
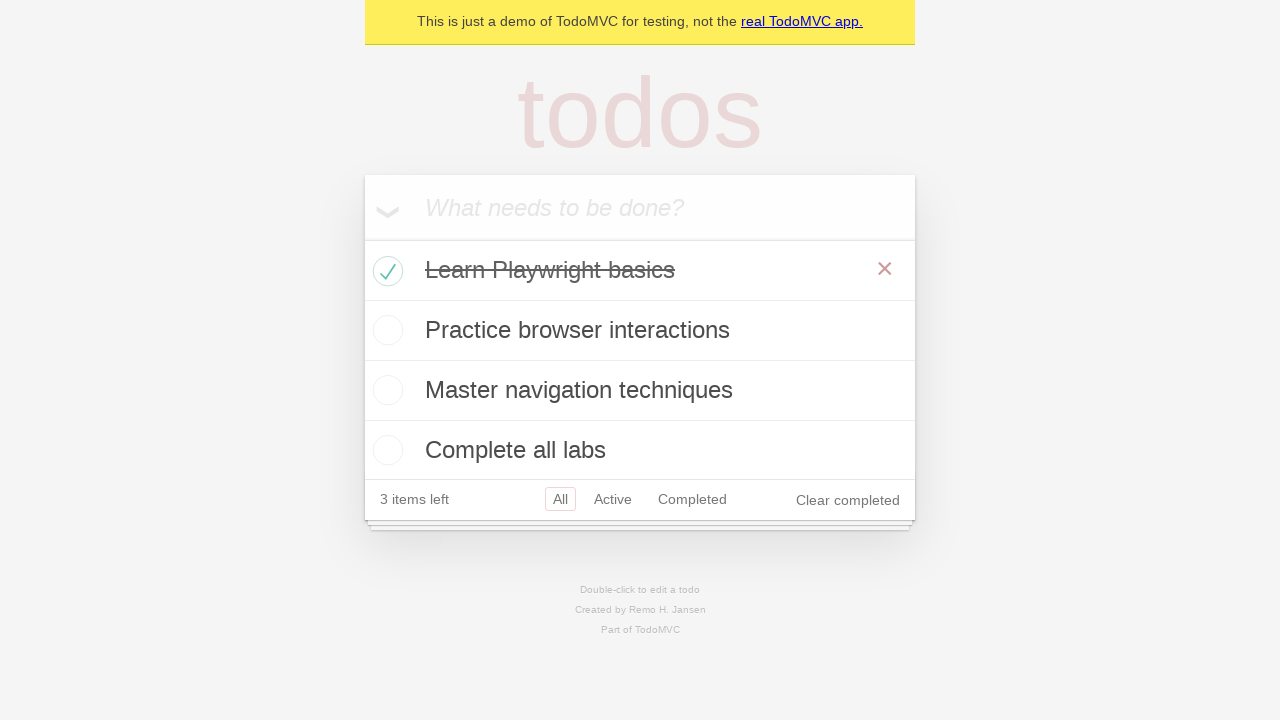

Marked second todo as completed at (385, 330) on .todo-list li >> nth=1 >> .toggle
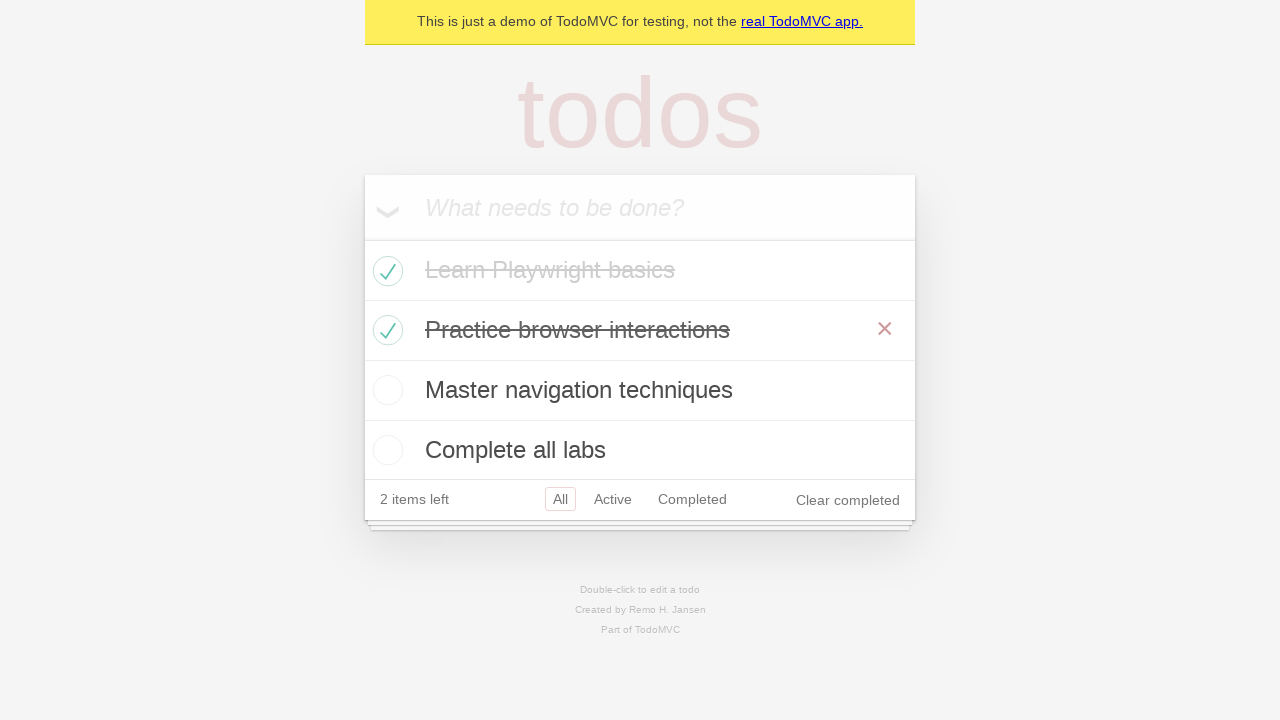

Clicked active filter to view active todos at (613, 499) on a[href="#/active"]
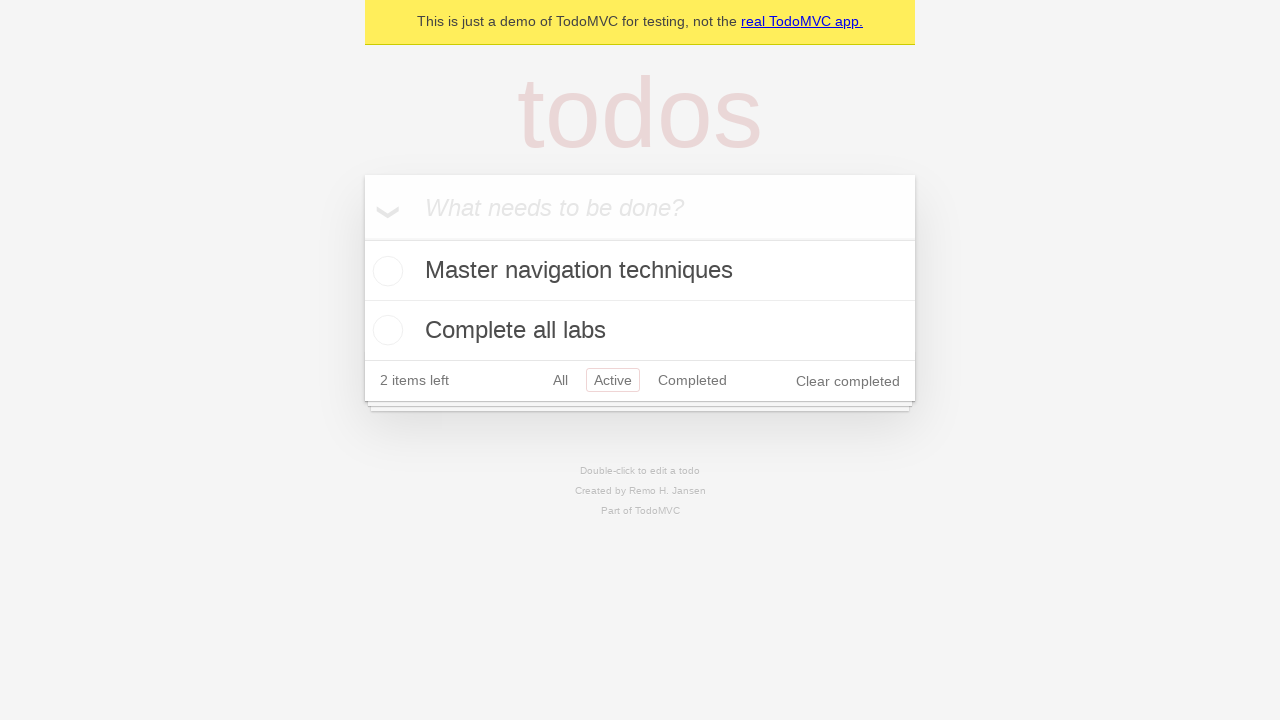

Waited 500ms for active filter to apply
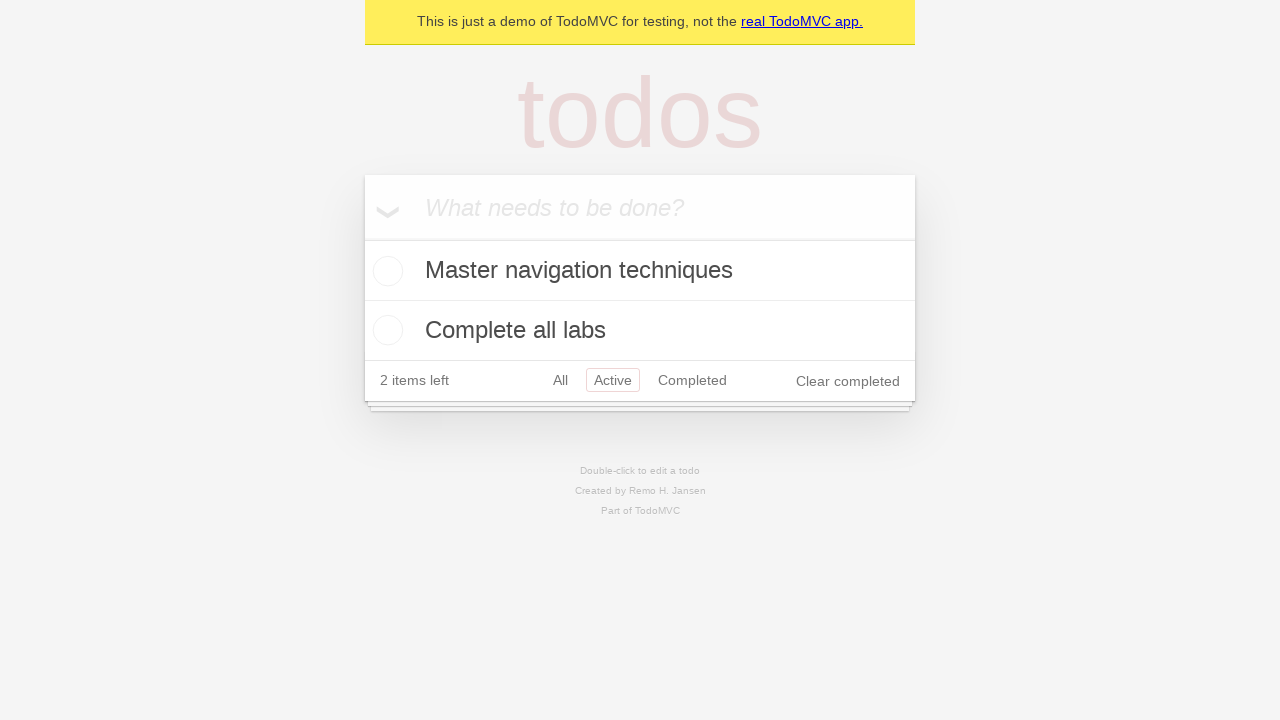

Clicked completed filter to view completed todos at (692, 380) on a[href="#/completed"]
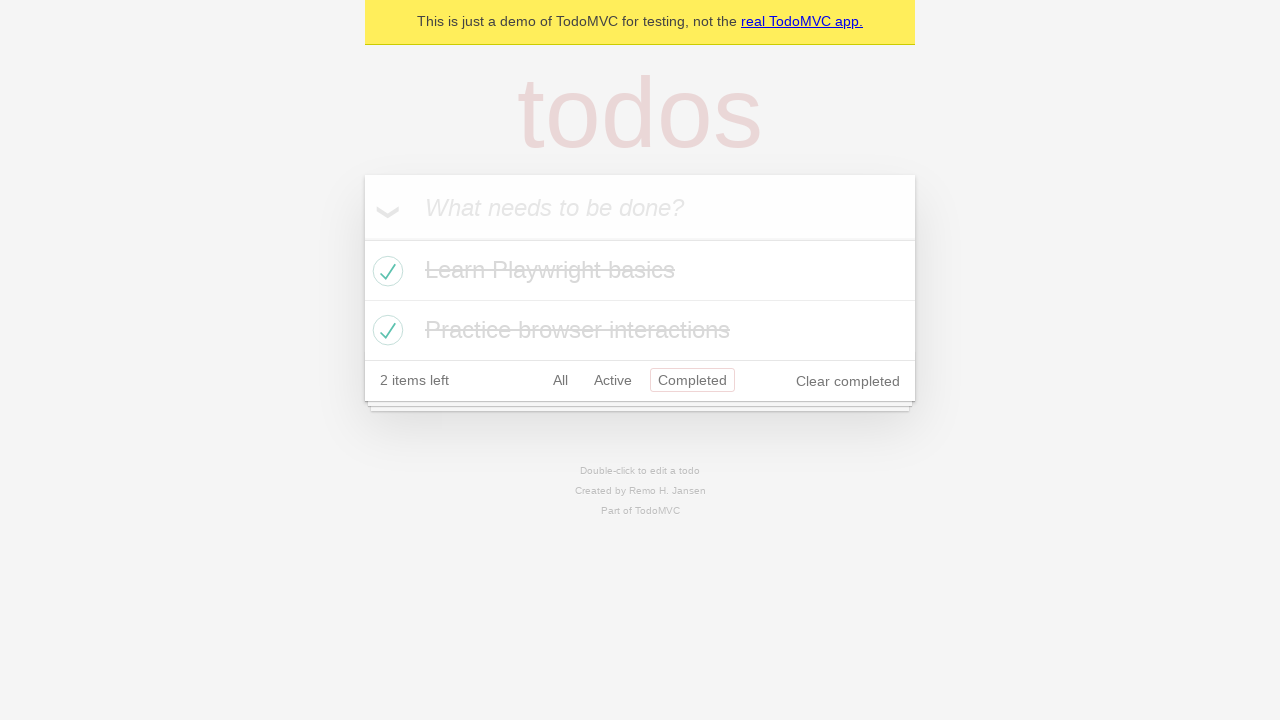

Waited 500ms for completed filter to apply
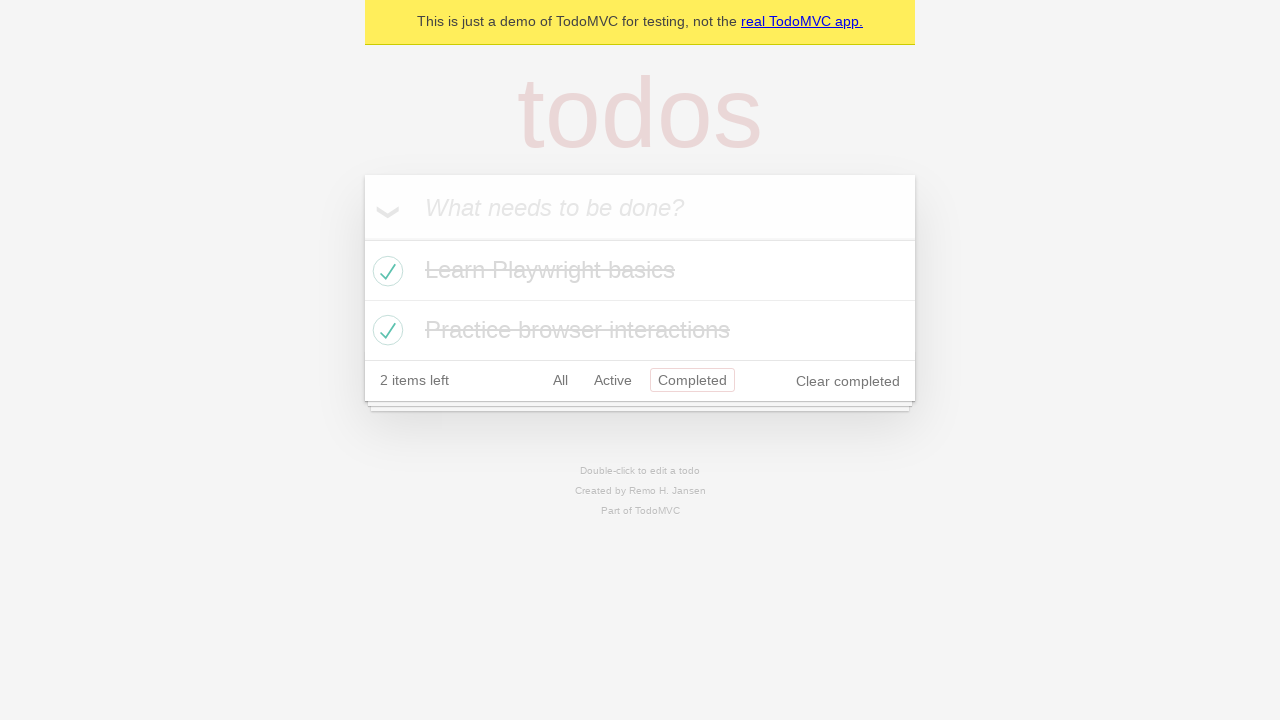

Clicked all filter to view all todos at (560, 380) on a[href="#/"]
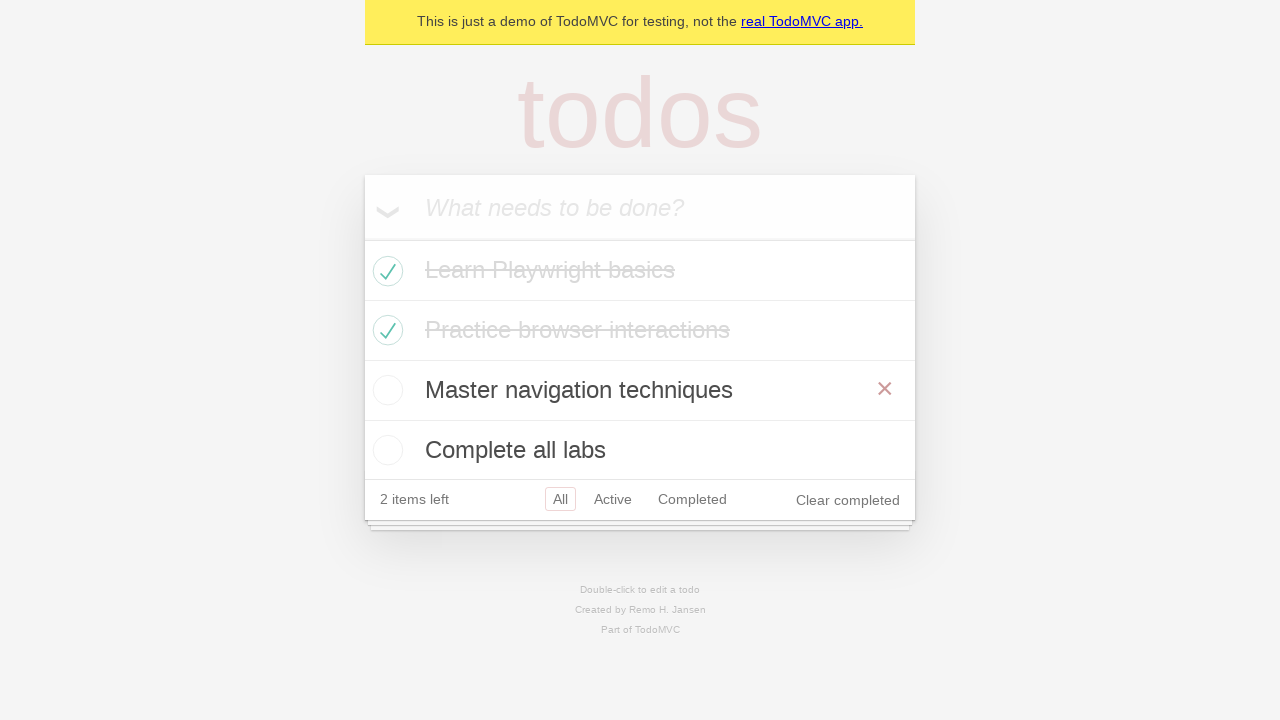

Waited 500ms for all filter to apply
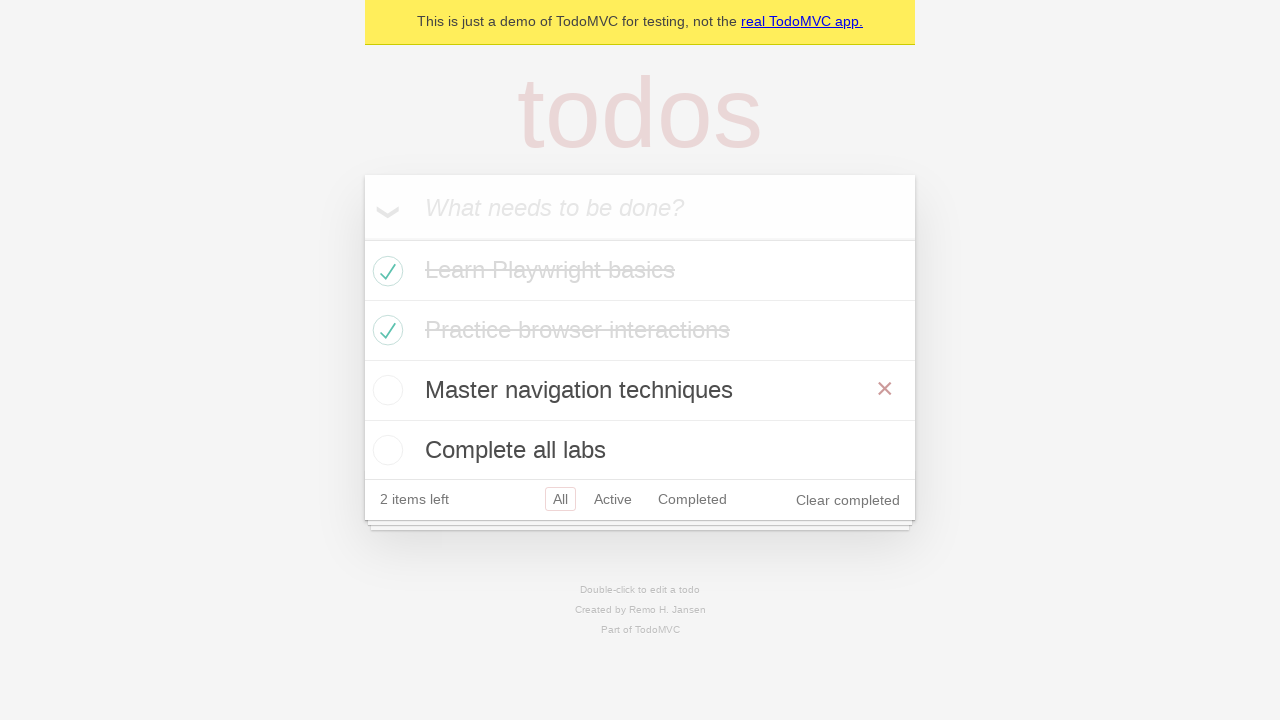

Located third todo item for editing
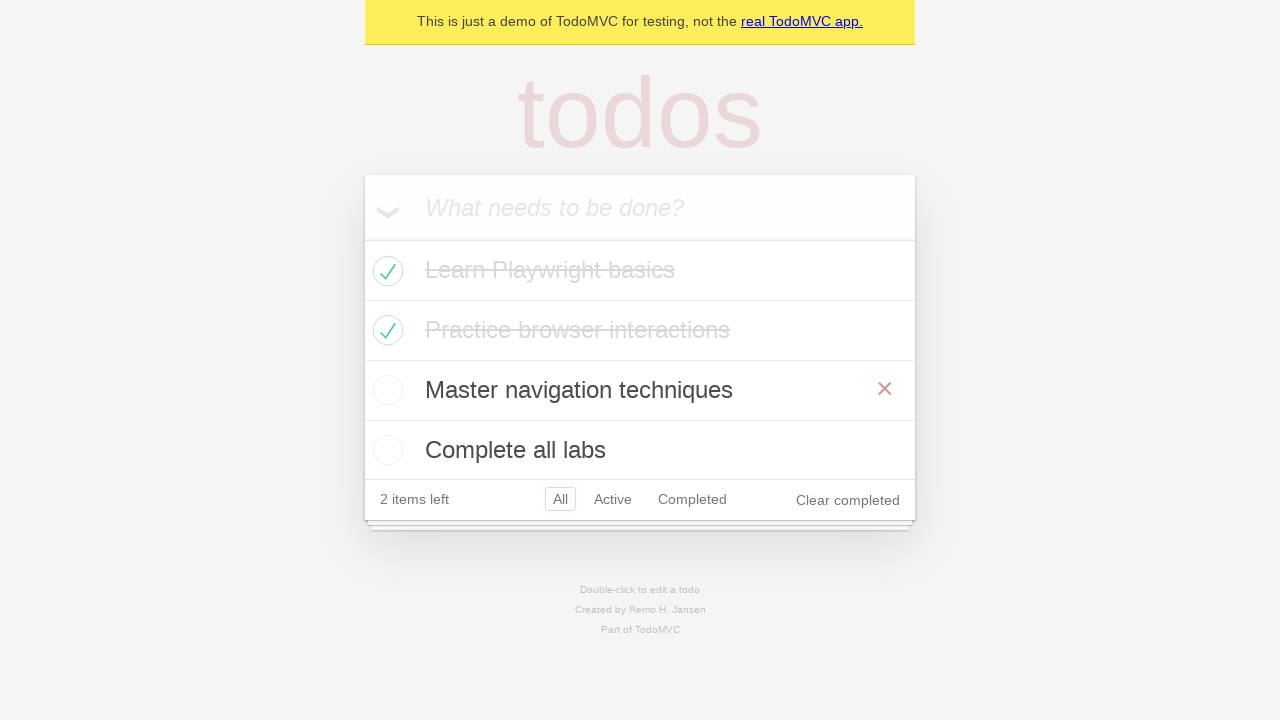

Double-clicked third todo to enter edit mode at (640, 391) on .todo-list li >> nth=2
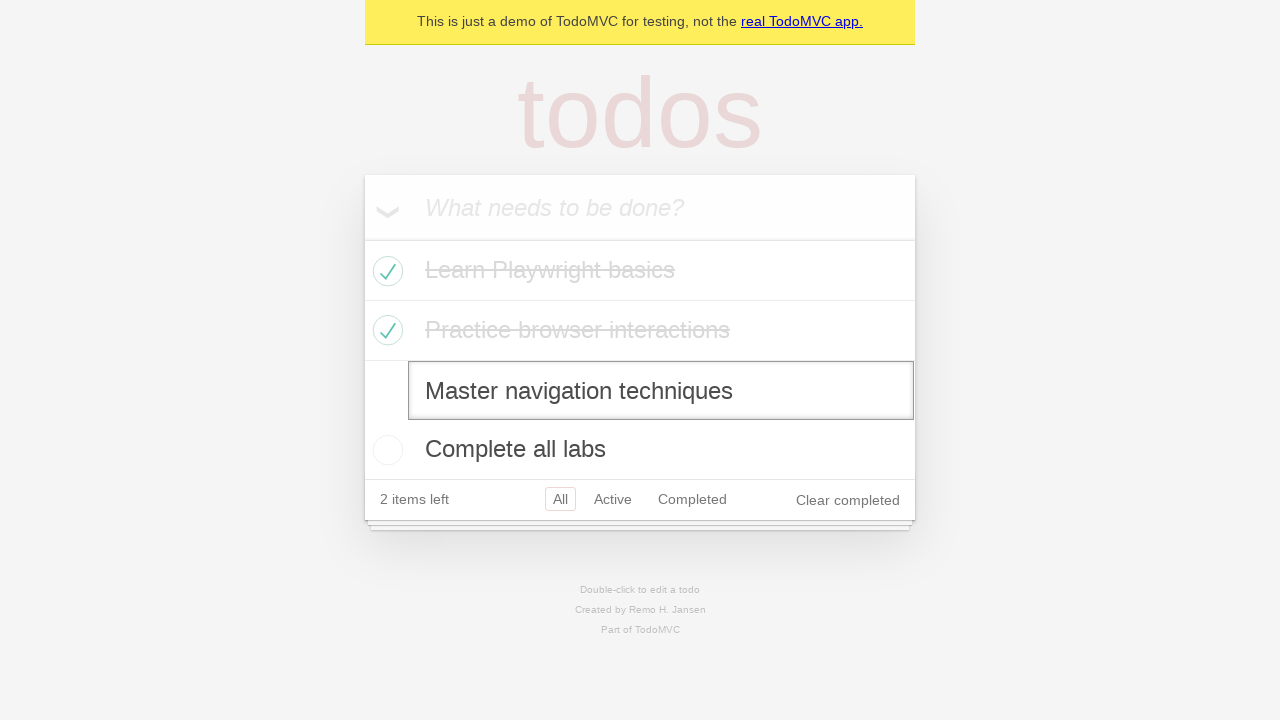

Filled edit field with updated todo text 'Master Playwright navigation techniques' on .todo-list li >> nth=2 >> .edit
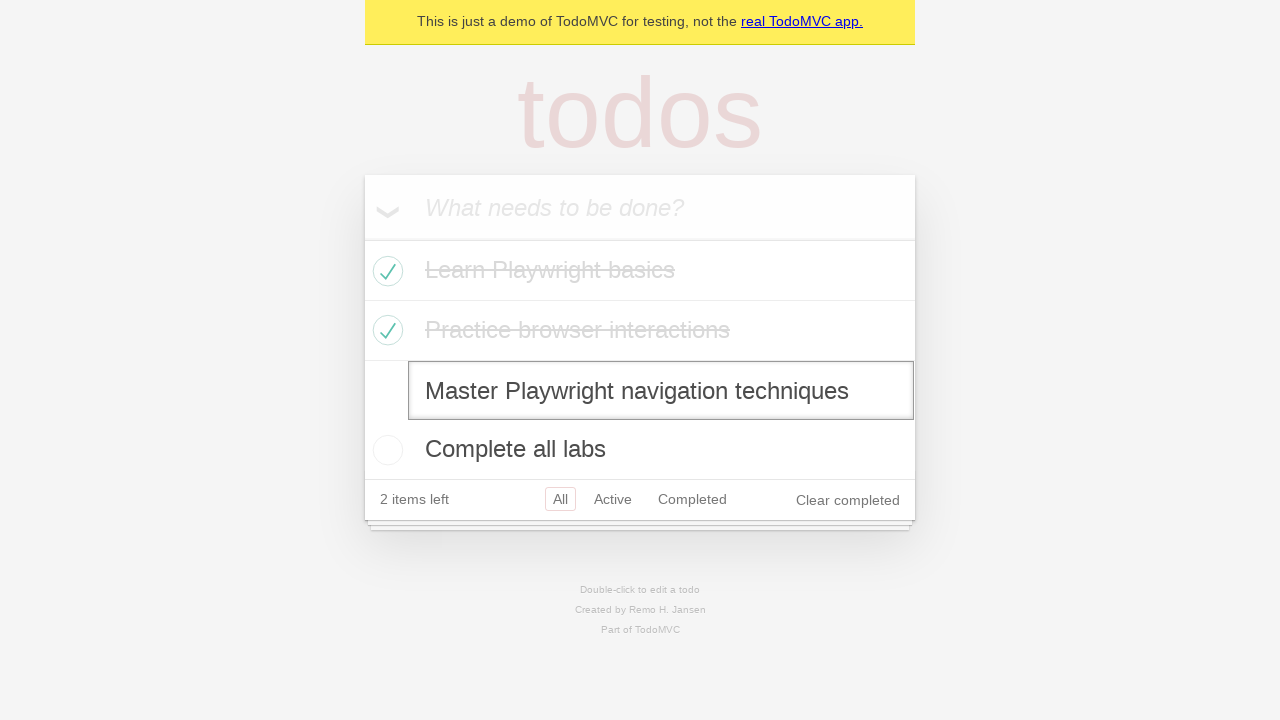

Pressed Enter to save edited todo on .todo-list li >> nth=2 >> .edit
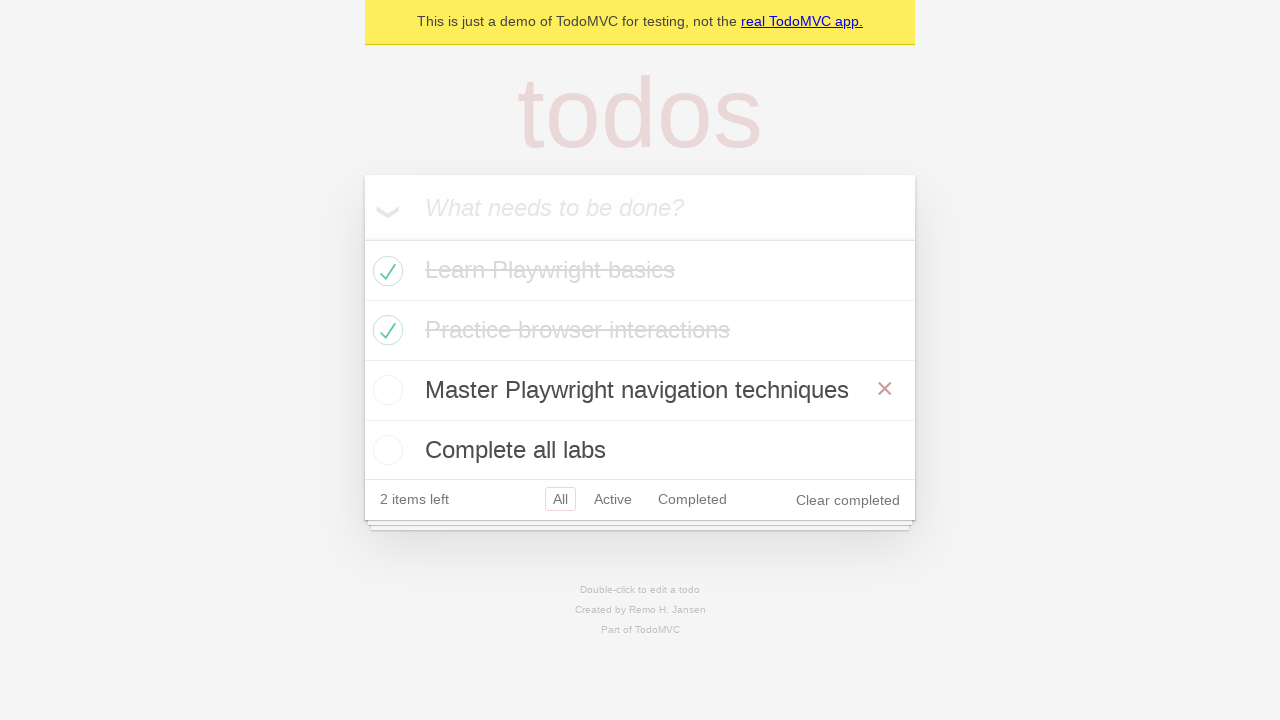

Clicked clear-completed button to remove completed todos at (848, 500) on .clear-completed
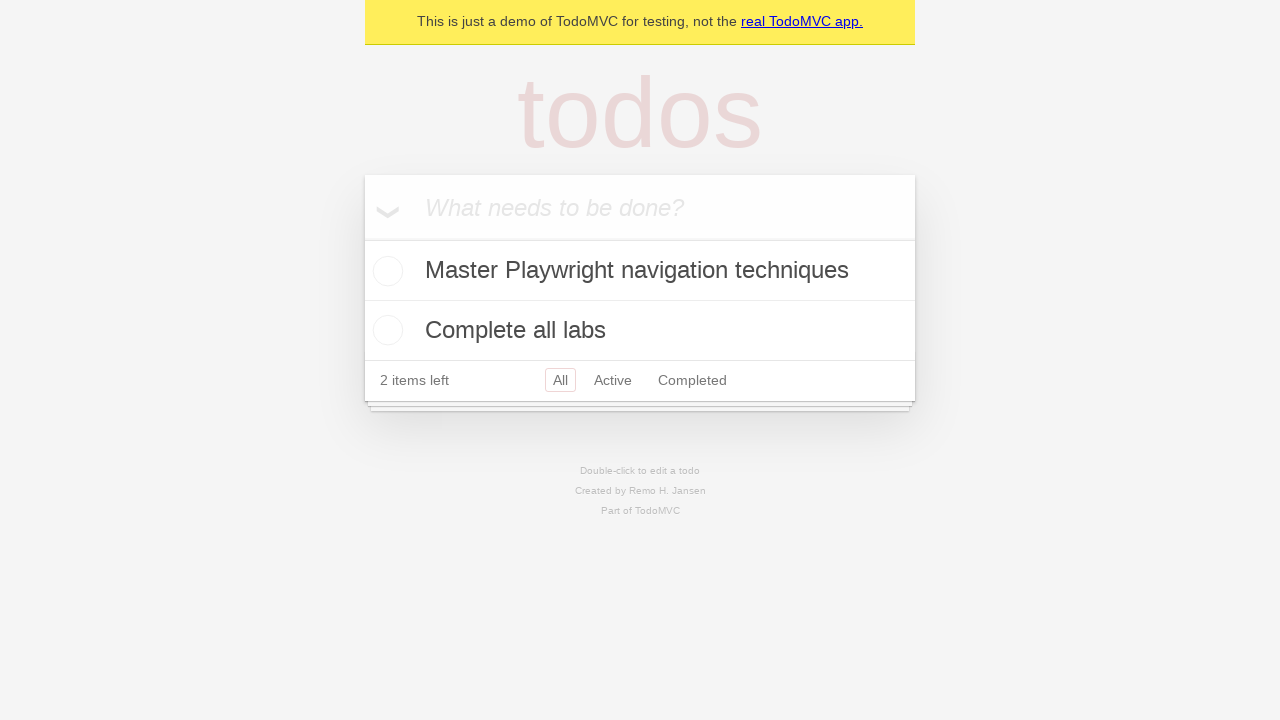

Waited for todo-count element after clearing completed items
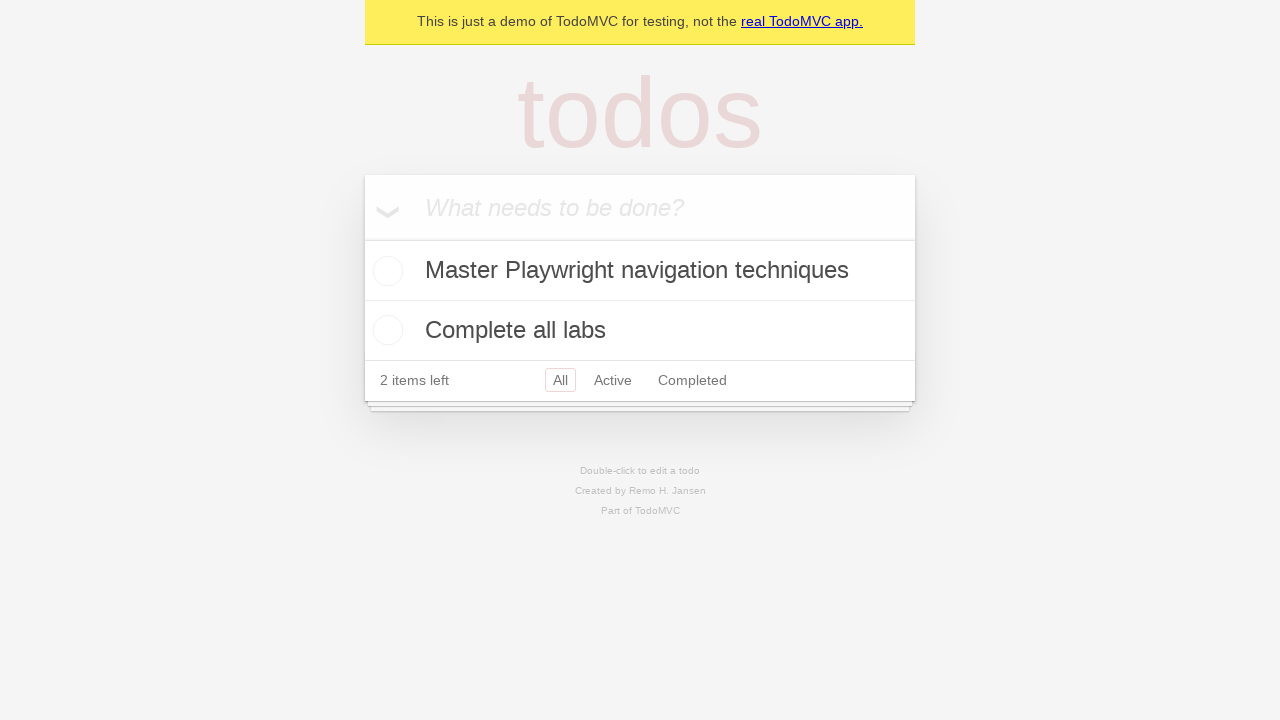

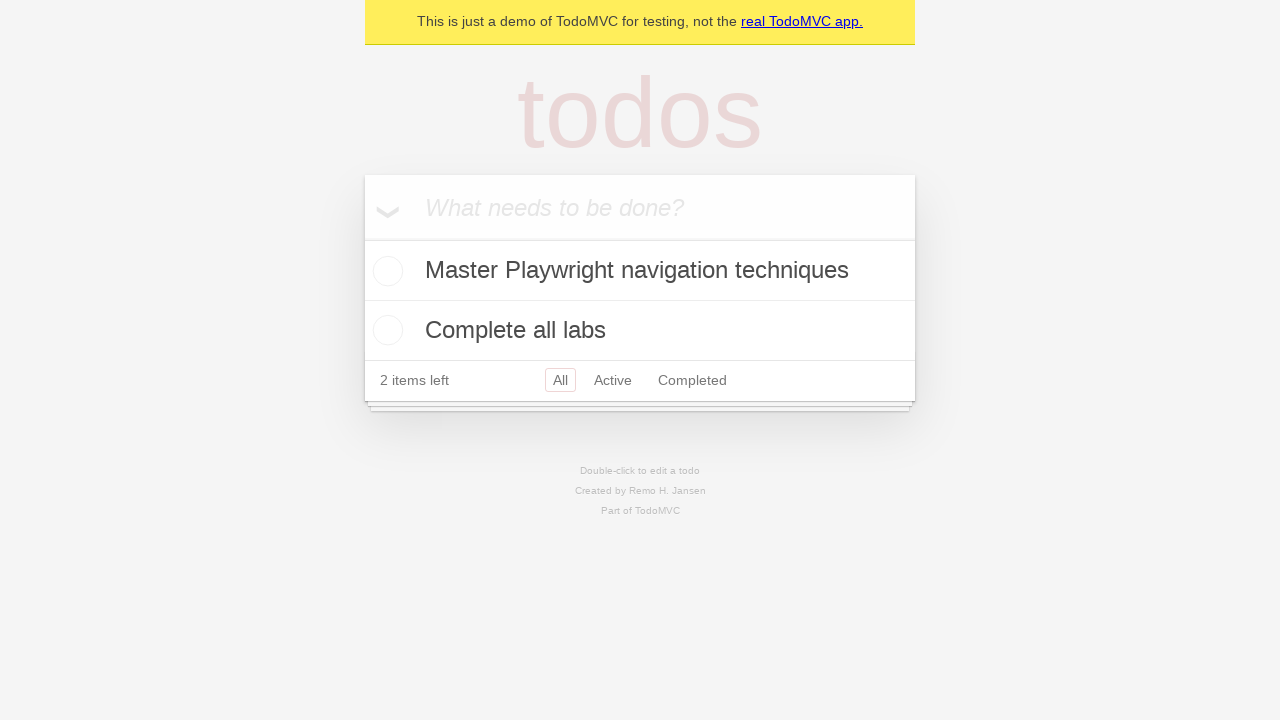